Tests radio button and checkbox interactions by selecting radio button 2 and checkbox 2

Starting URL: https://www.selenium.dev/selenium/web/web-form.html

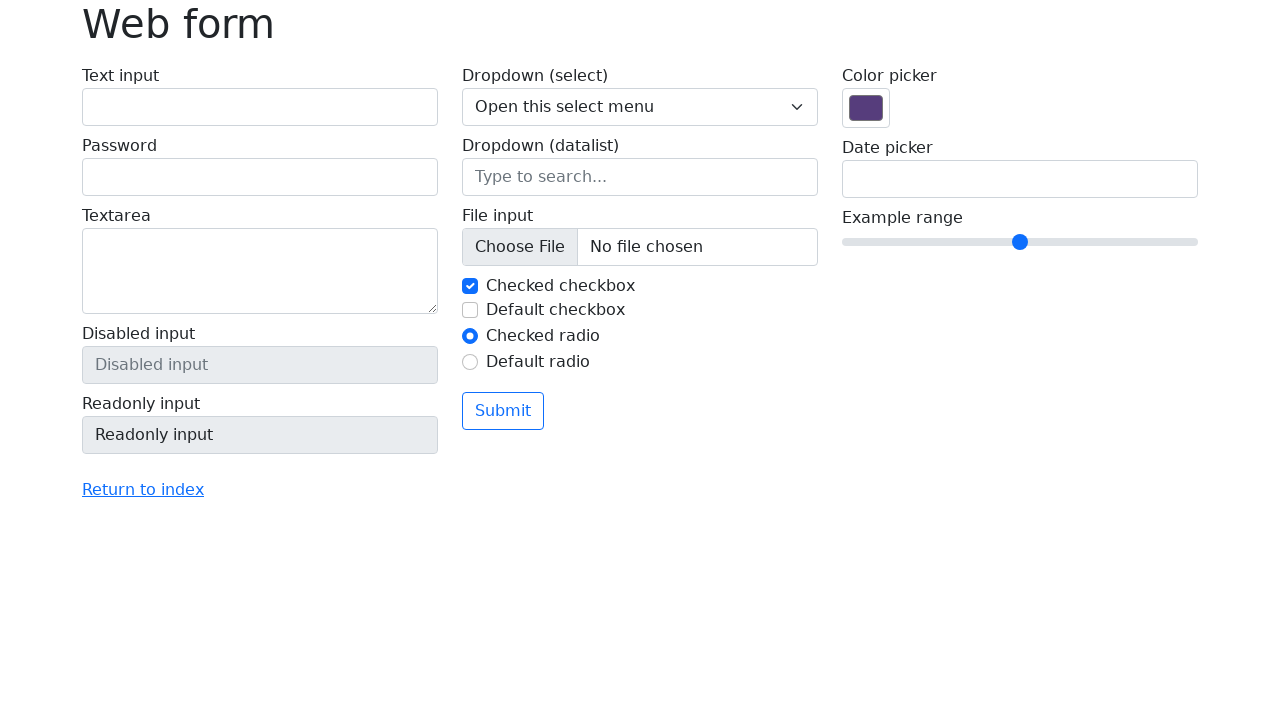

Clicked radio button 2 at (470, 362) on #my-radio-2
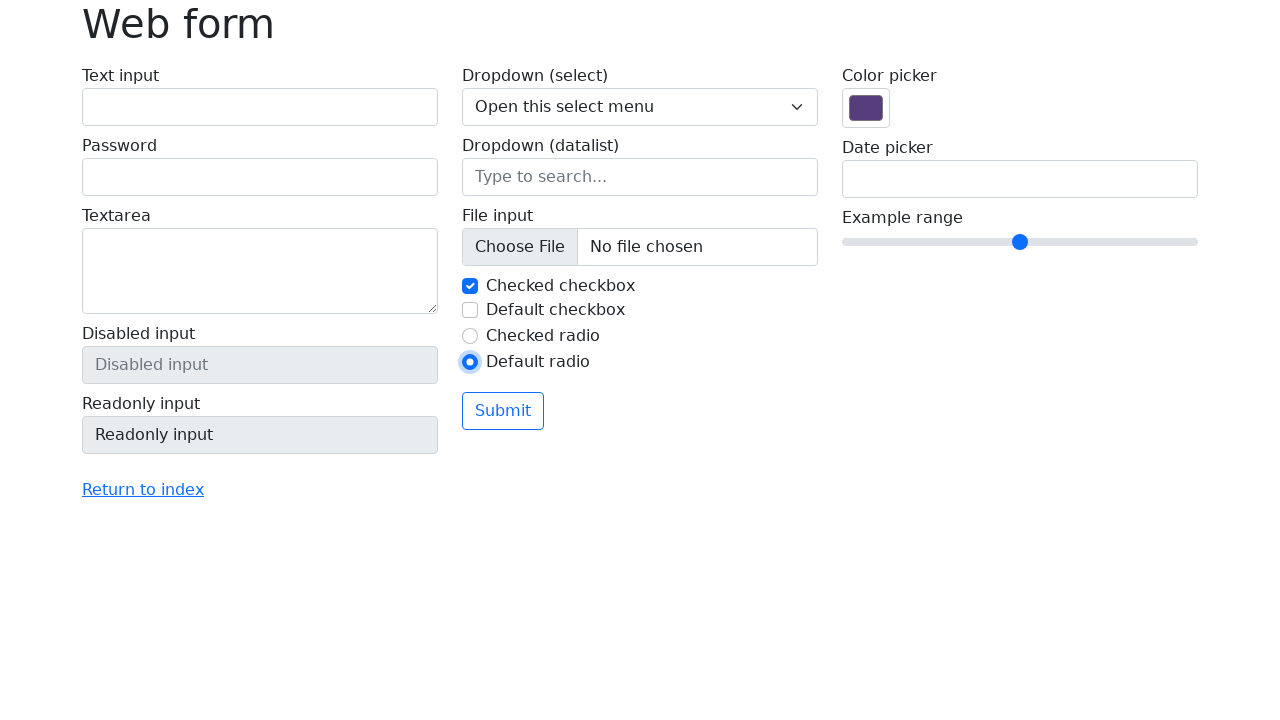

Clicked checkbox 2 at (470, 310) on #my-check-2
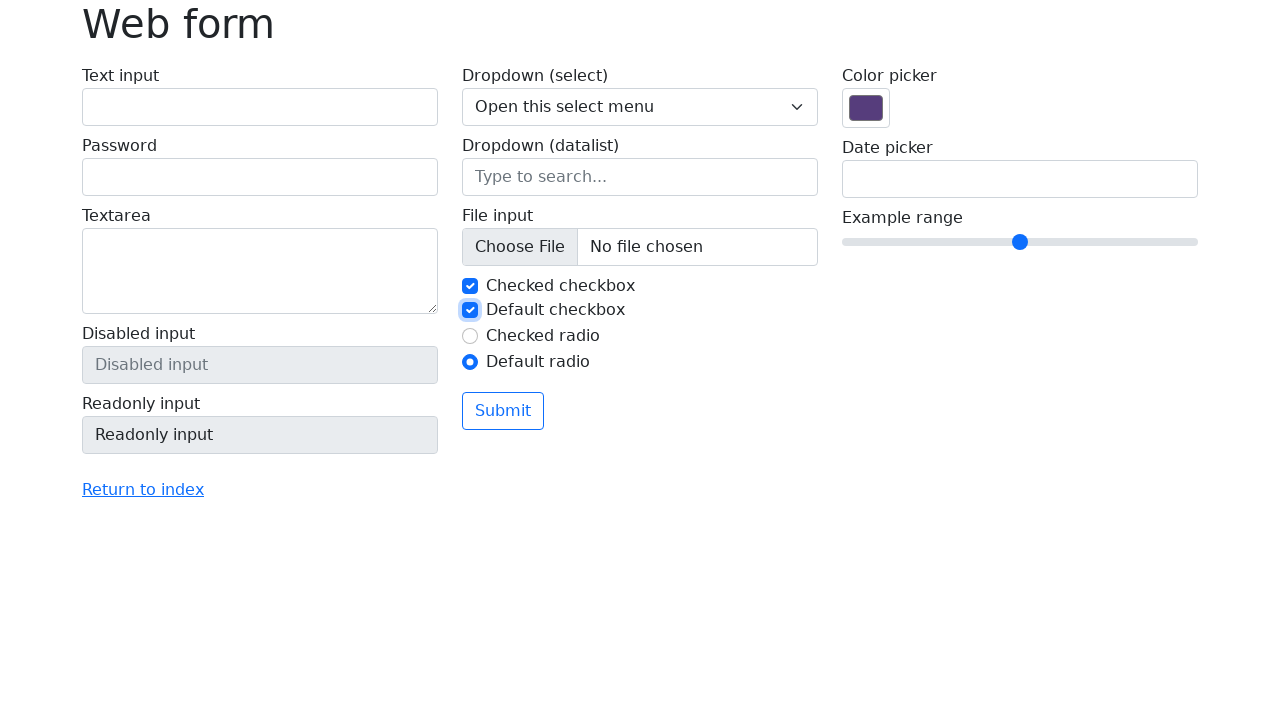

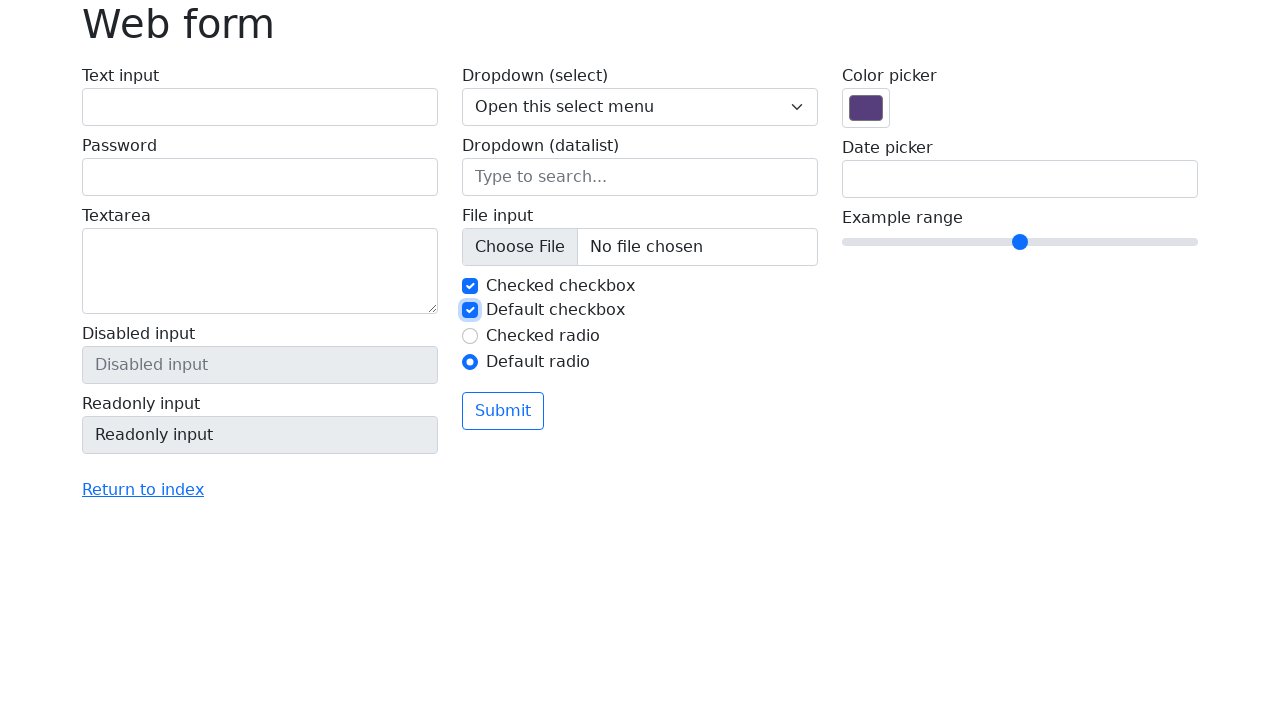